Tests an e-commerce grocery site by searching for products containing 'ca', verifying 4 visible products appear, adding specific items to cart (including Cashews), then proceeding through checkout to place an order.

Starting URL: https://rahulshettyacademy.com/seleniumPractise/#/

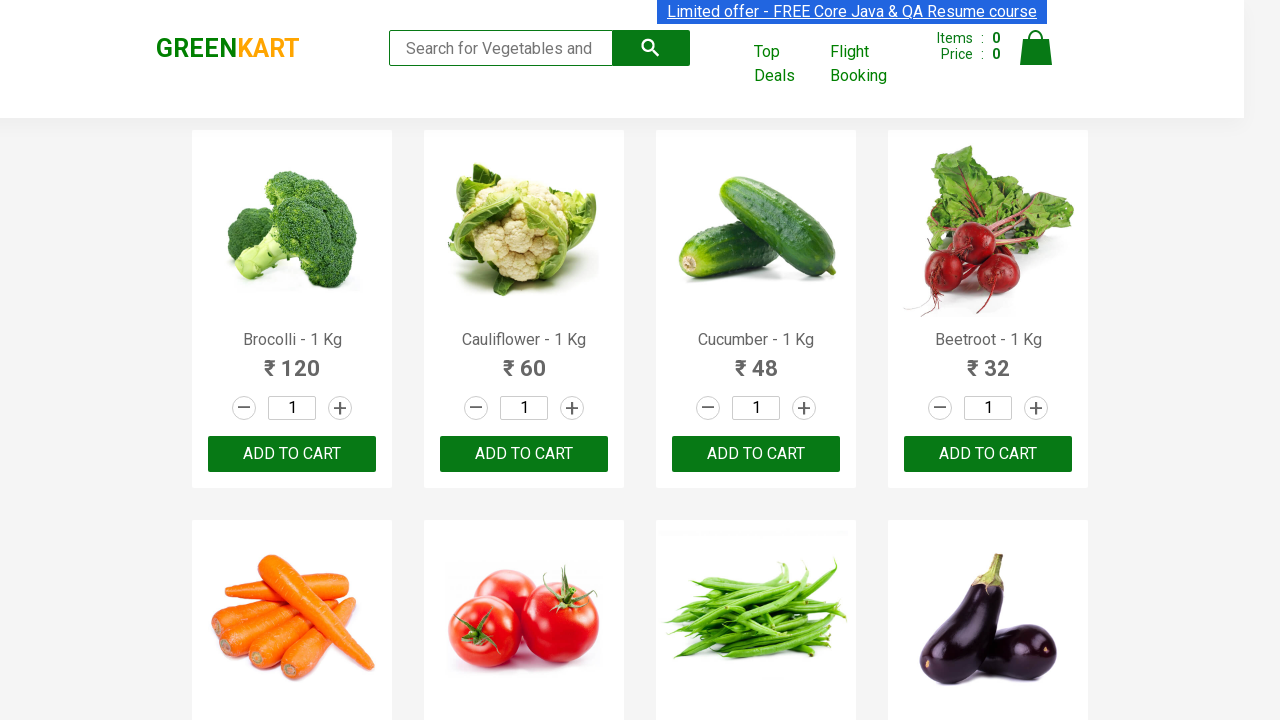

Filled search box with 'ca' on .search-keyword
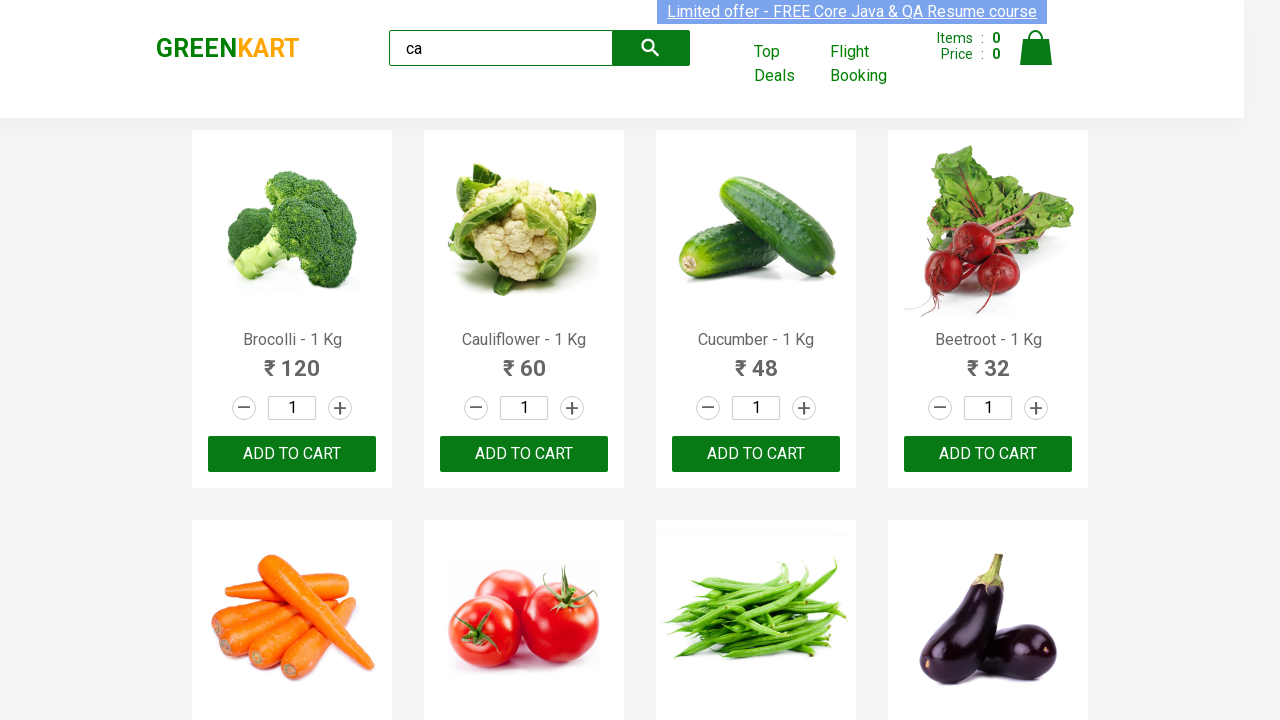

Waited for search results to load
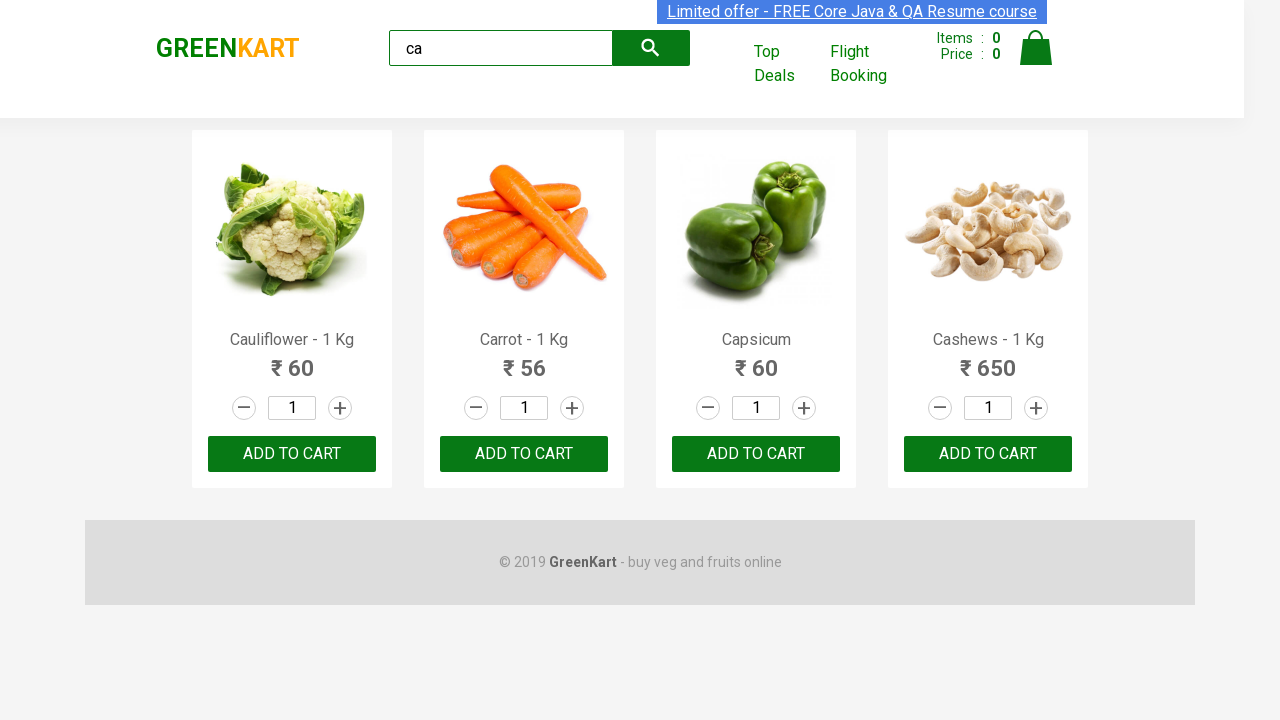

Waited for visible products to appear
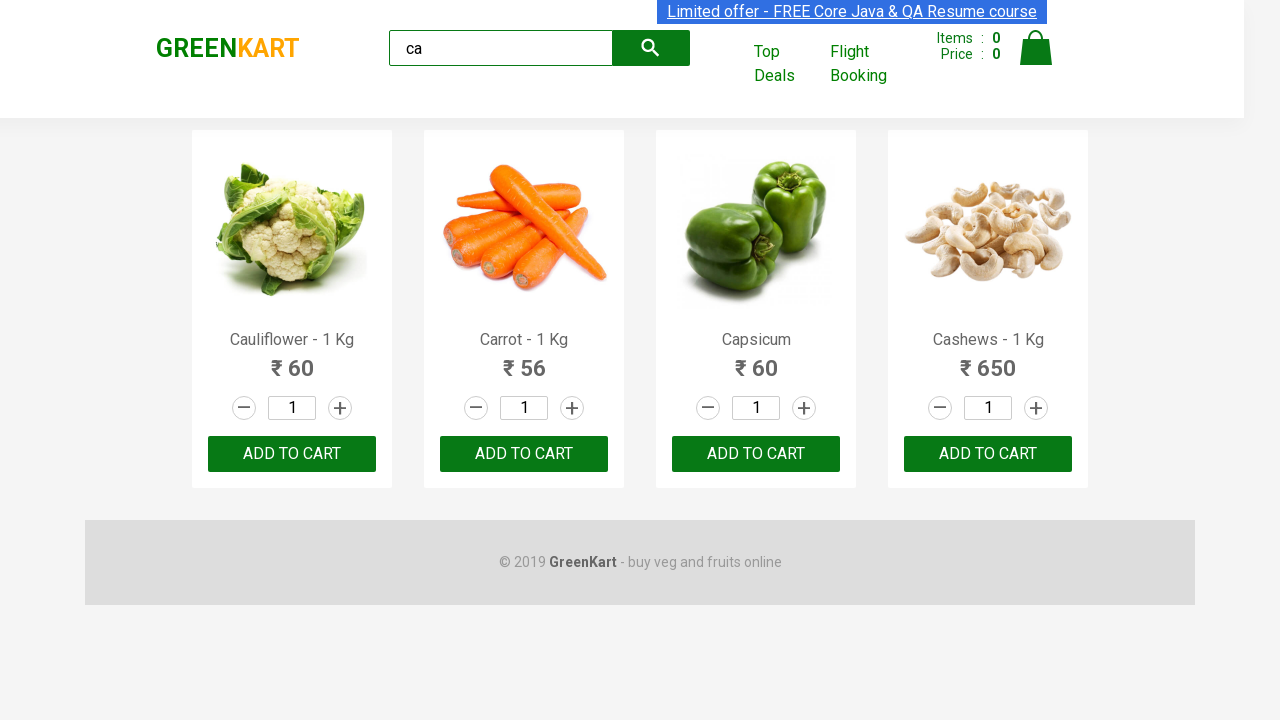

Located all visible products
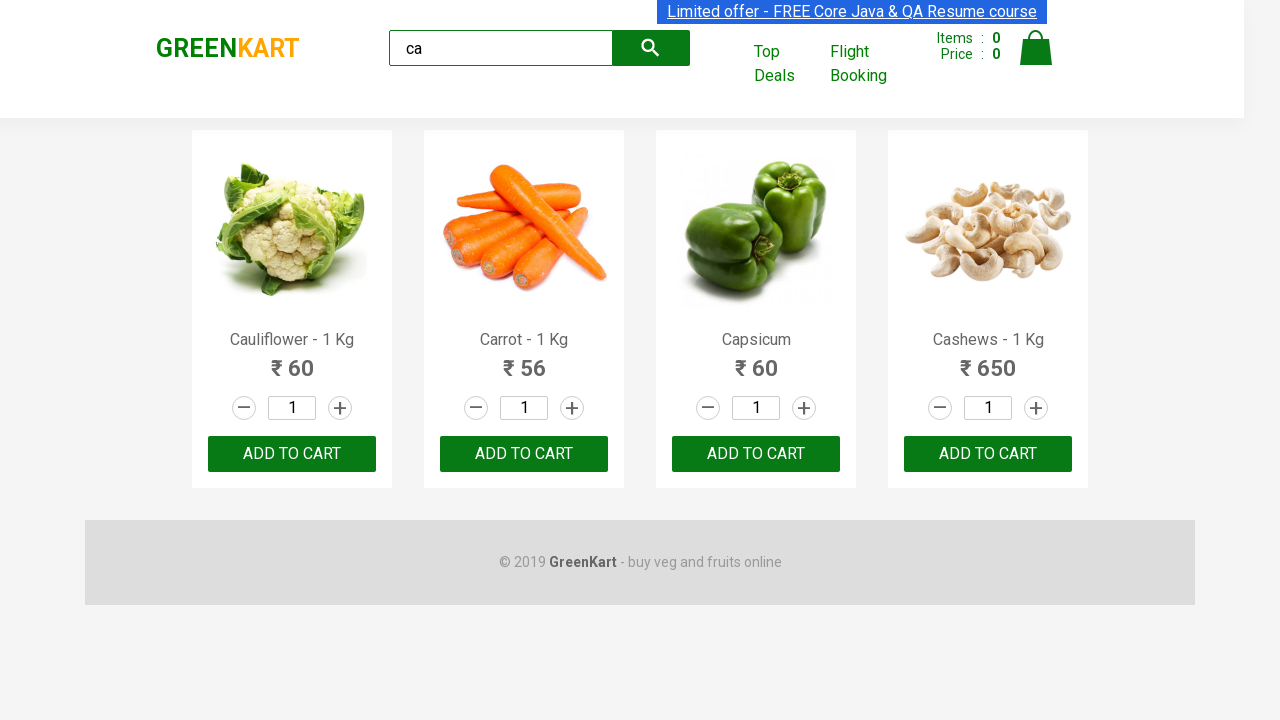

Verified 4 visible products are displayed
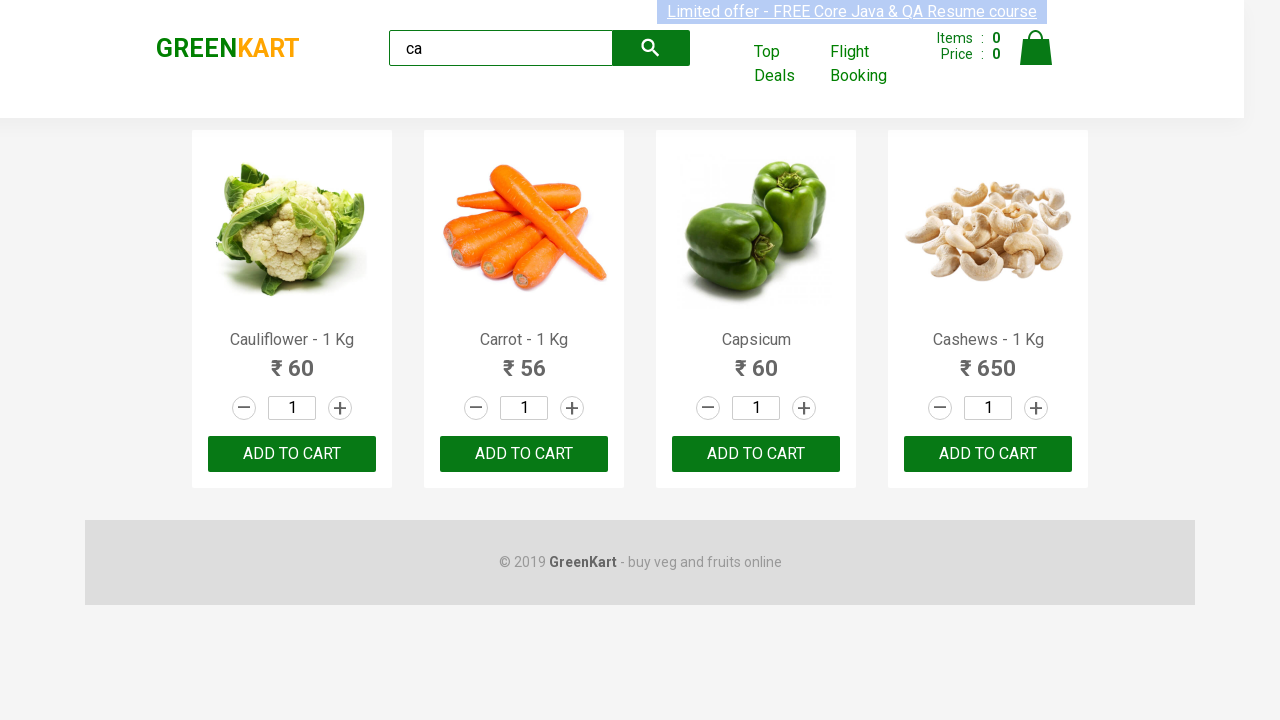

Clicked ADD TO CART on the 3rd product at (756, 454) on .products .product >> nth=2 >> text=ADD TO CART
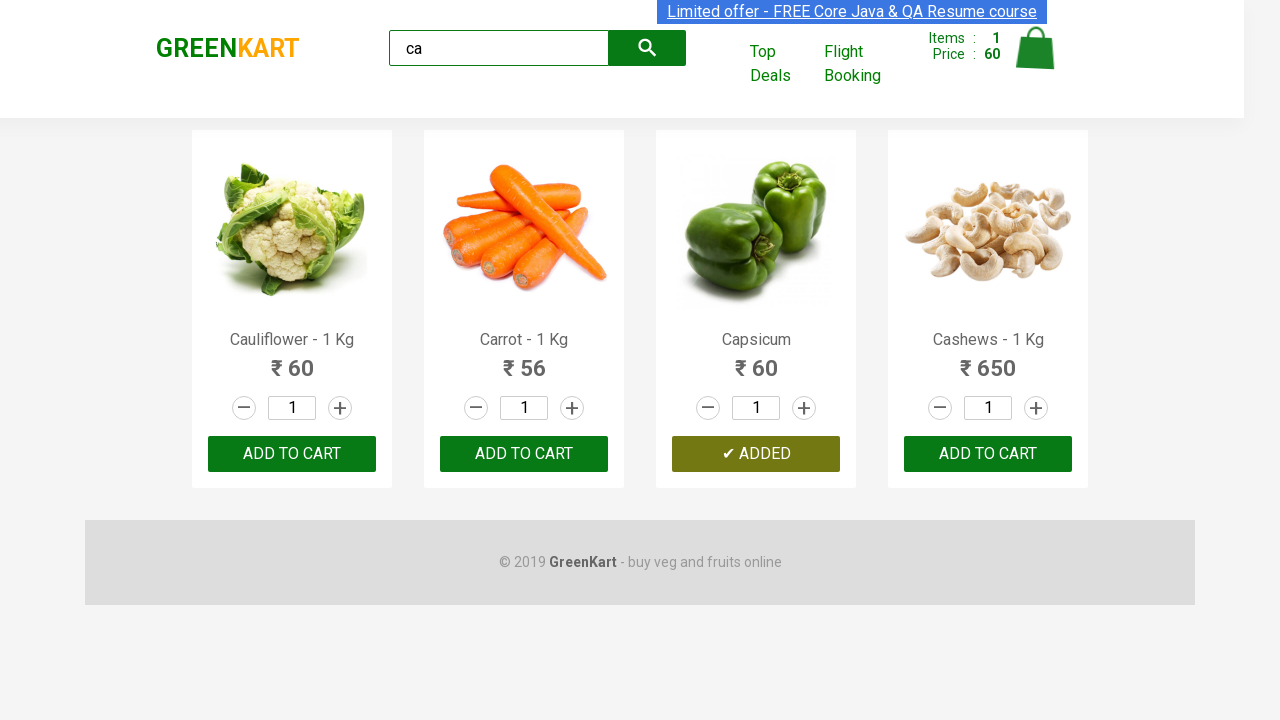

Located all products for Cashews search
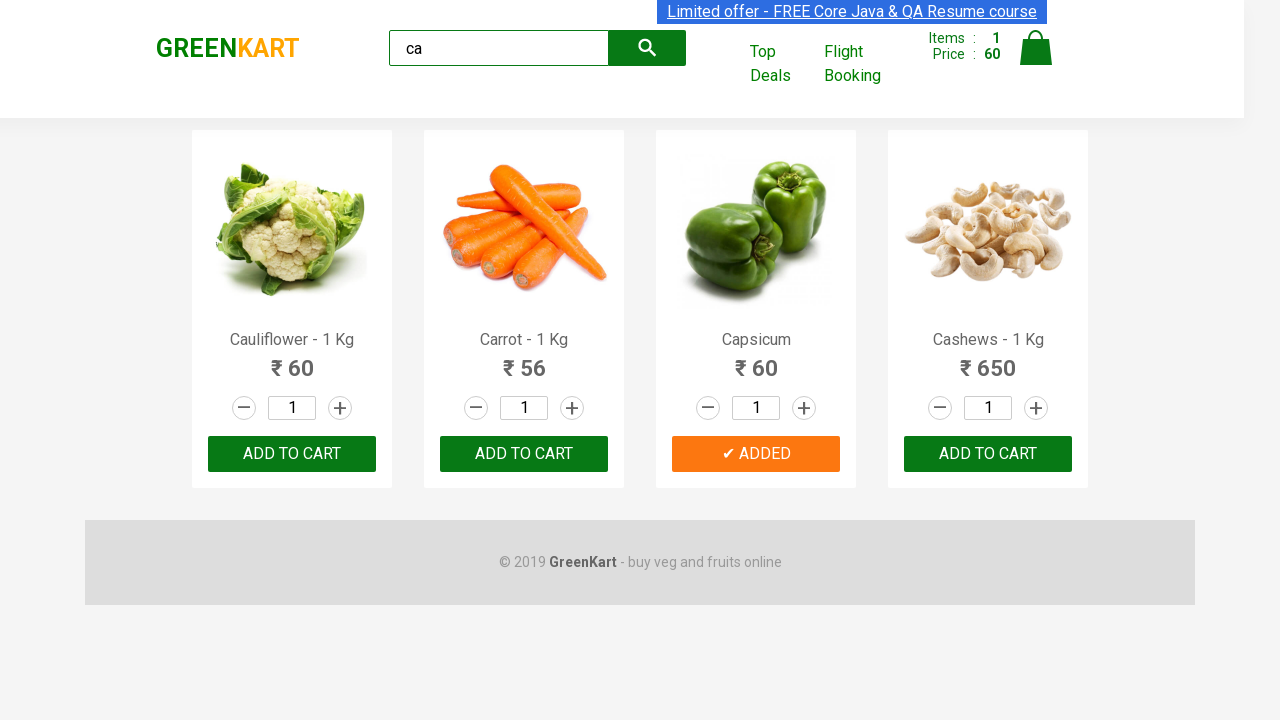

Found 4 total products
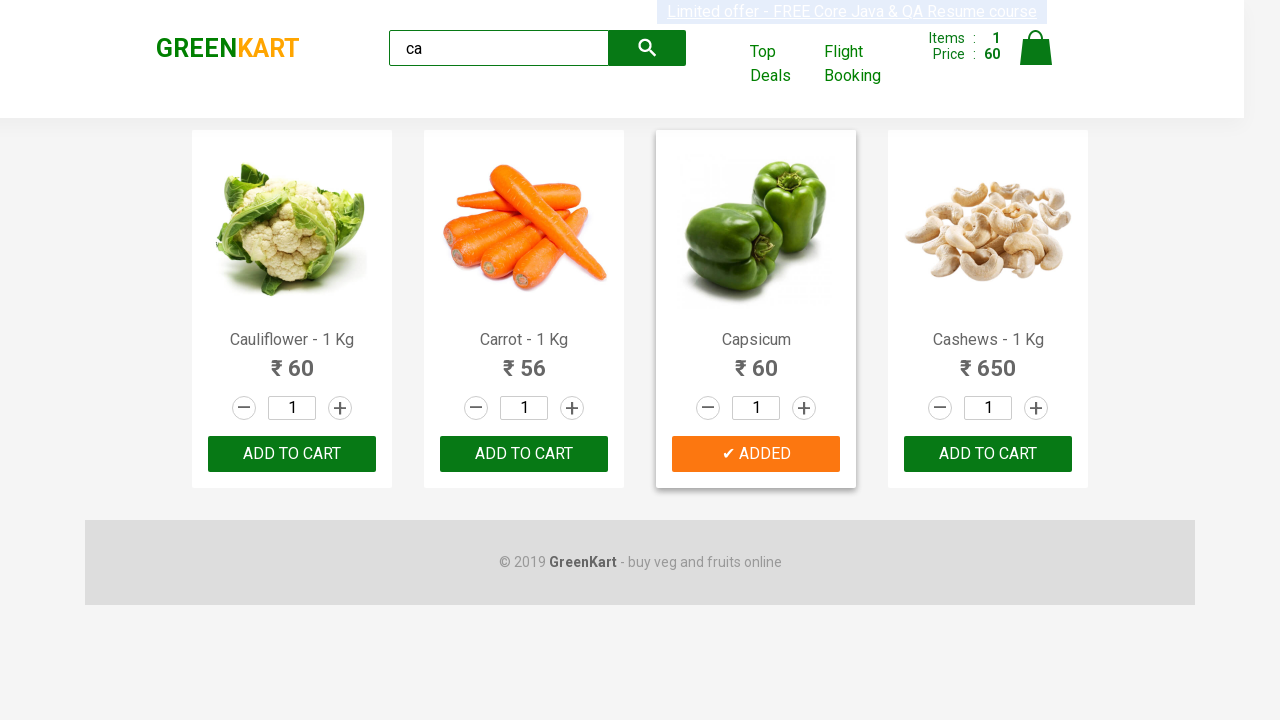

Retrieved product name: Cauliflower - 1 Kg
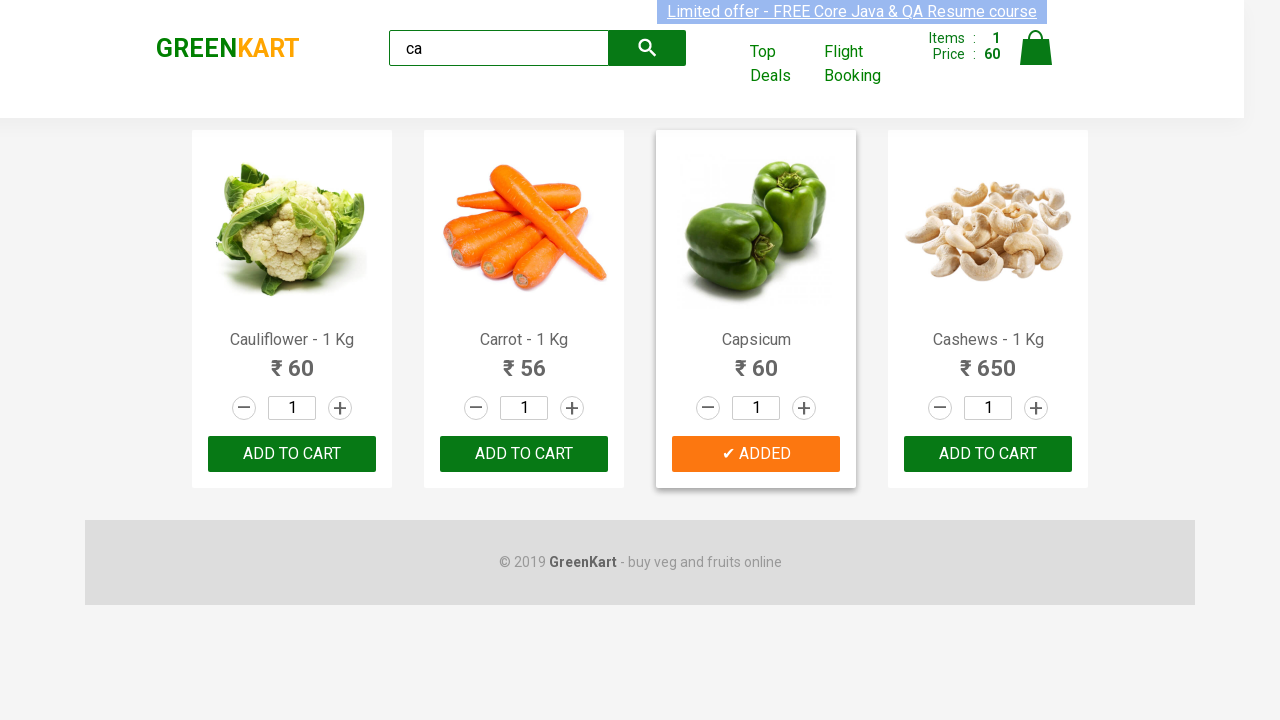

Retrieved product name: Carrot - 1 Kg
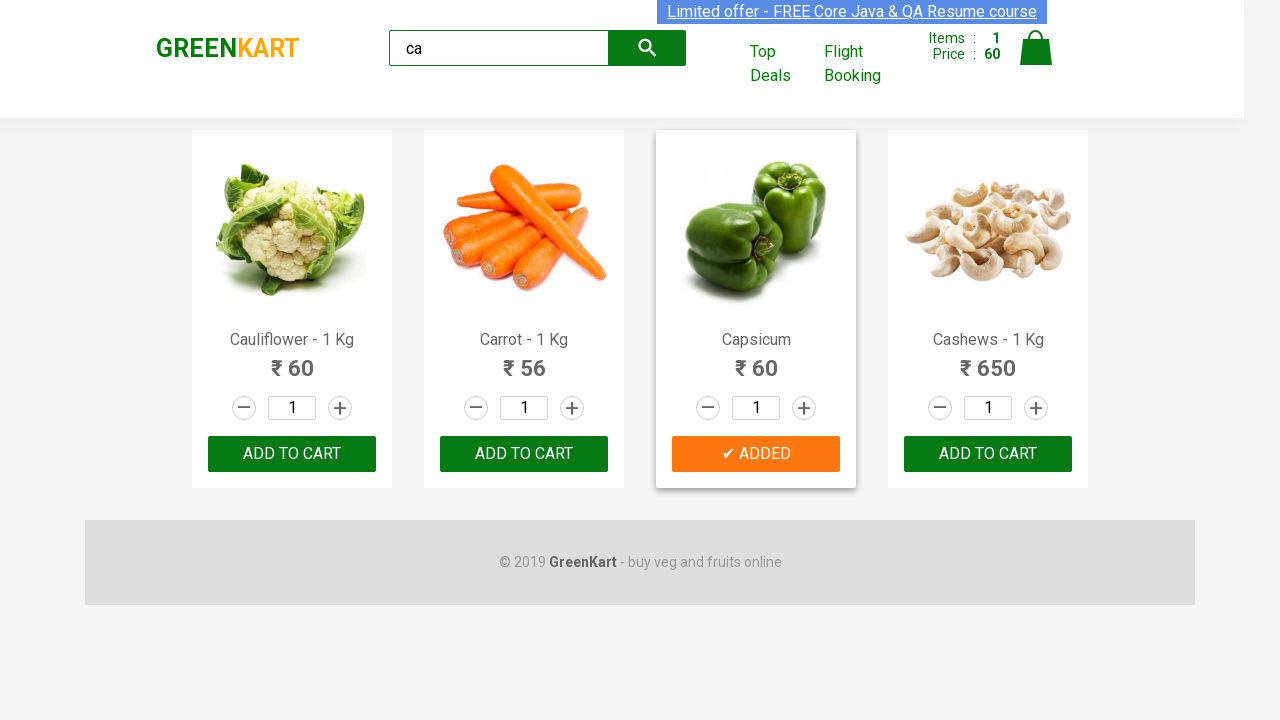

Retrieved product name: Capsicum
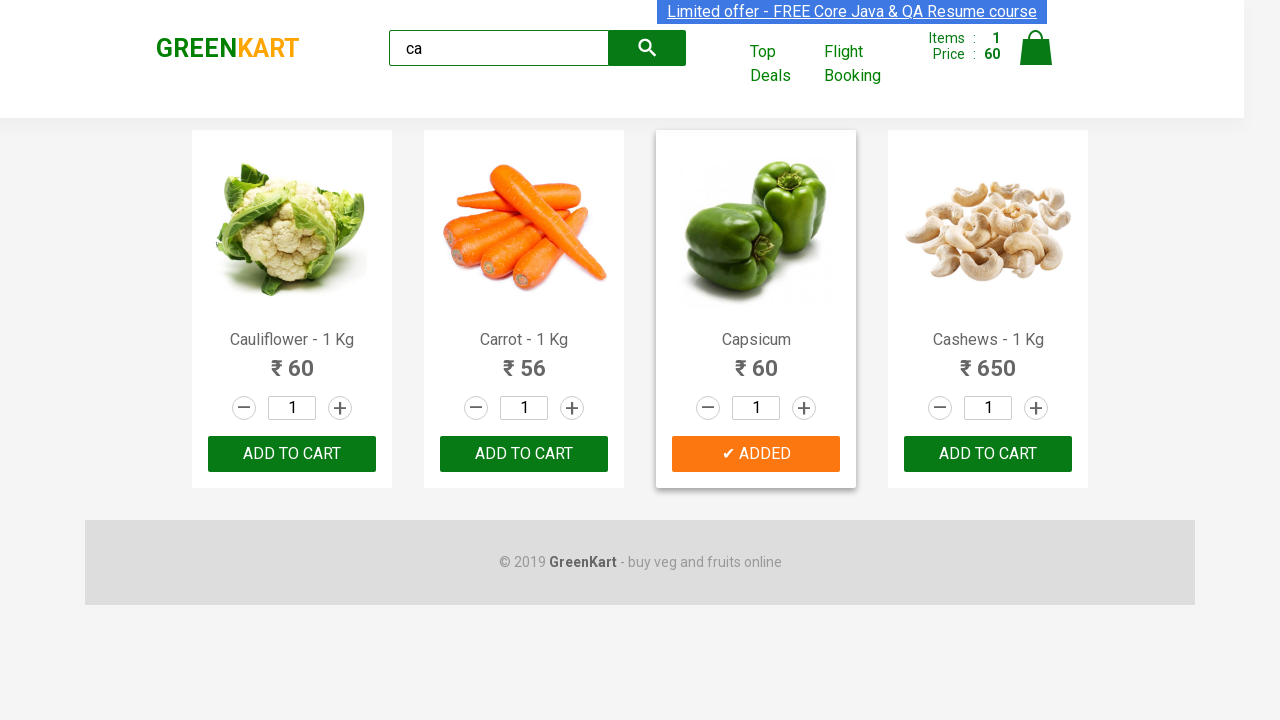

Retrieved product name: Cashews - 1 Kg
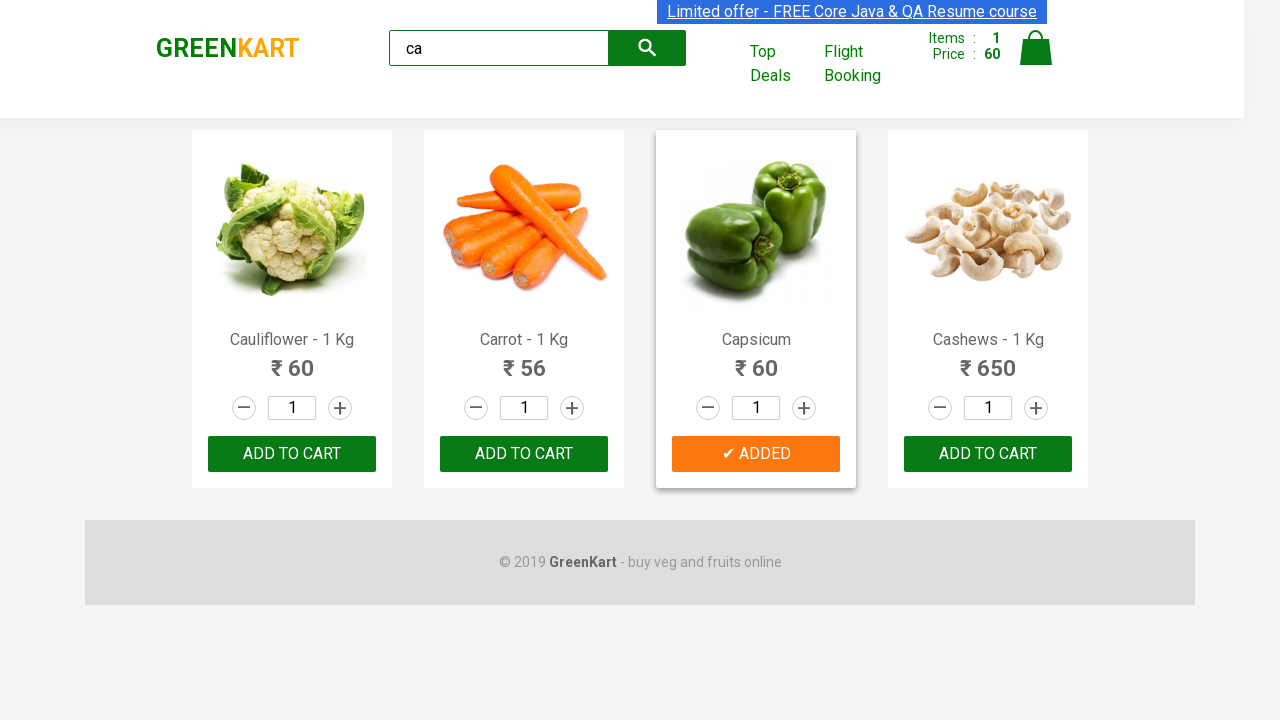

Clicked ADD TO CART for Cashews at (988, 454) on .products .product >> nth=3 >> button
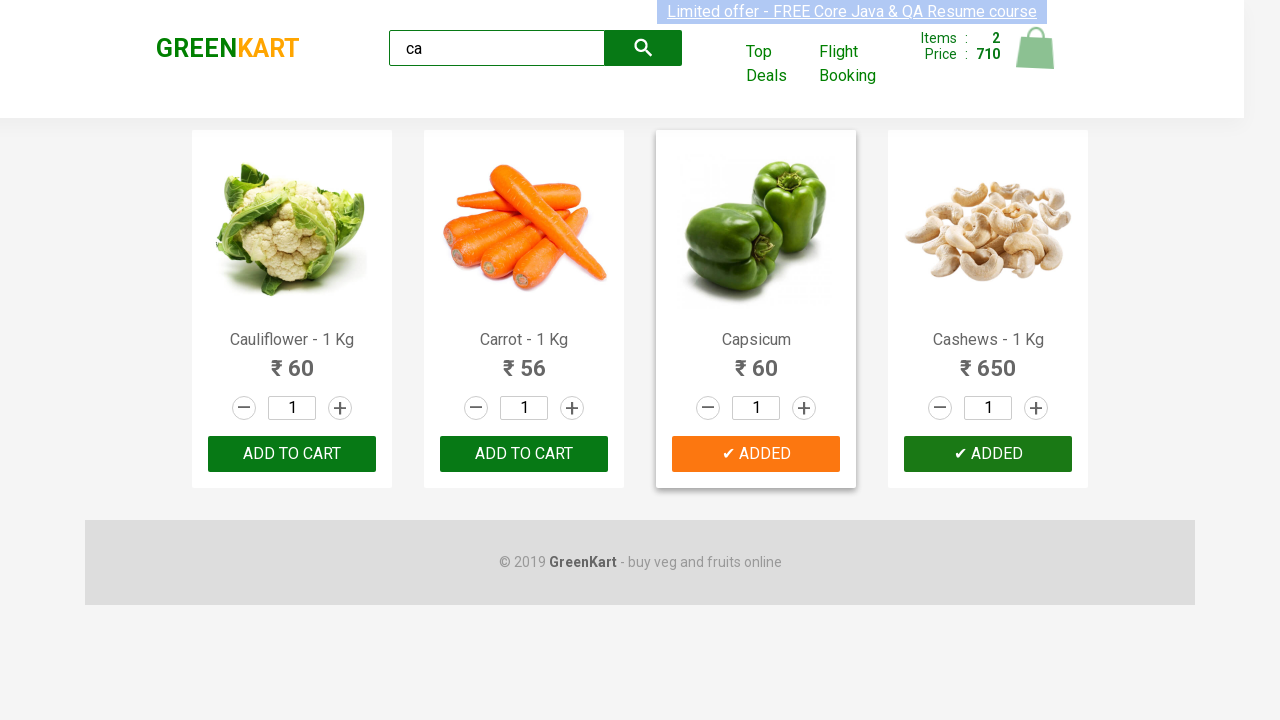

Clicked cart icon to view cart at (1036, 48) on .cart-icon img
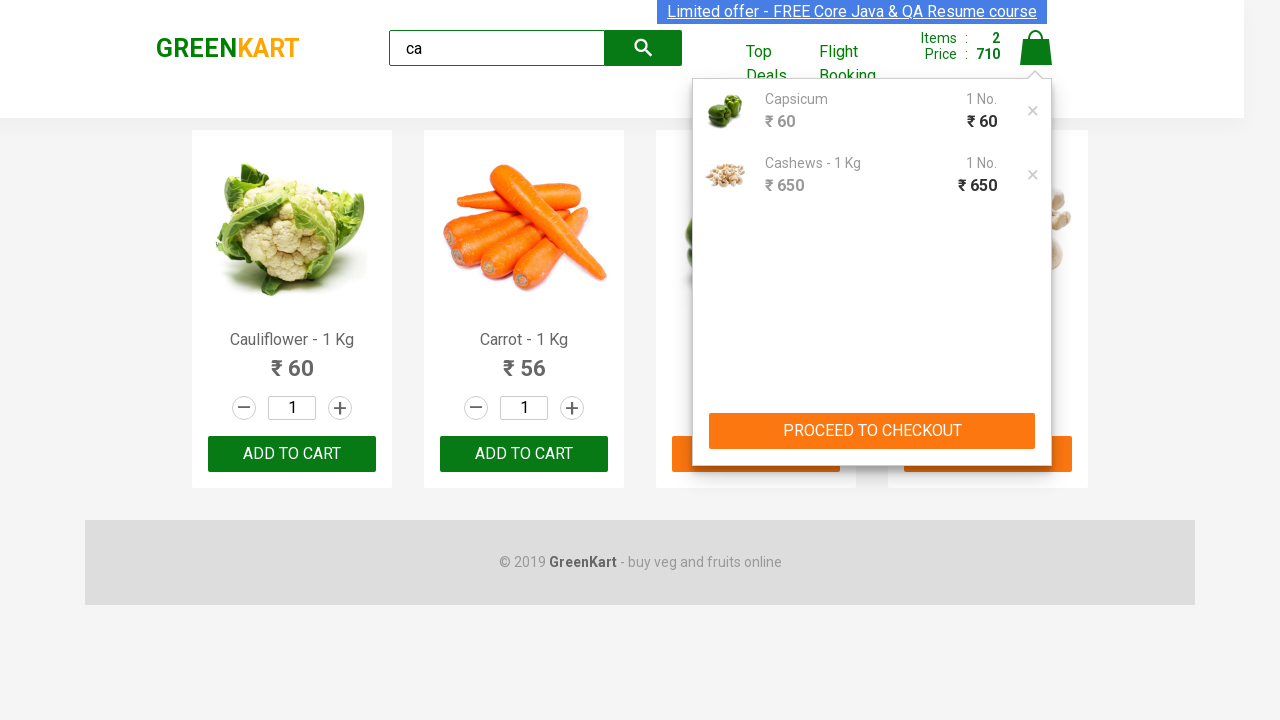

Clicked PROCEED TO CHECKOUT button at (872, 431) on text=PROCEED TO CHECKOUT
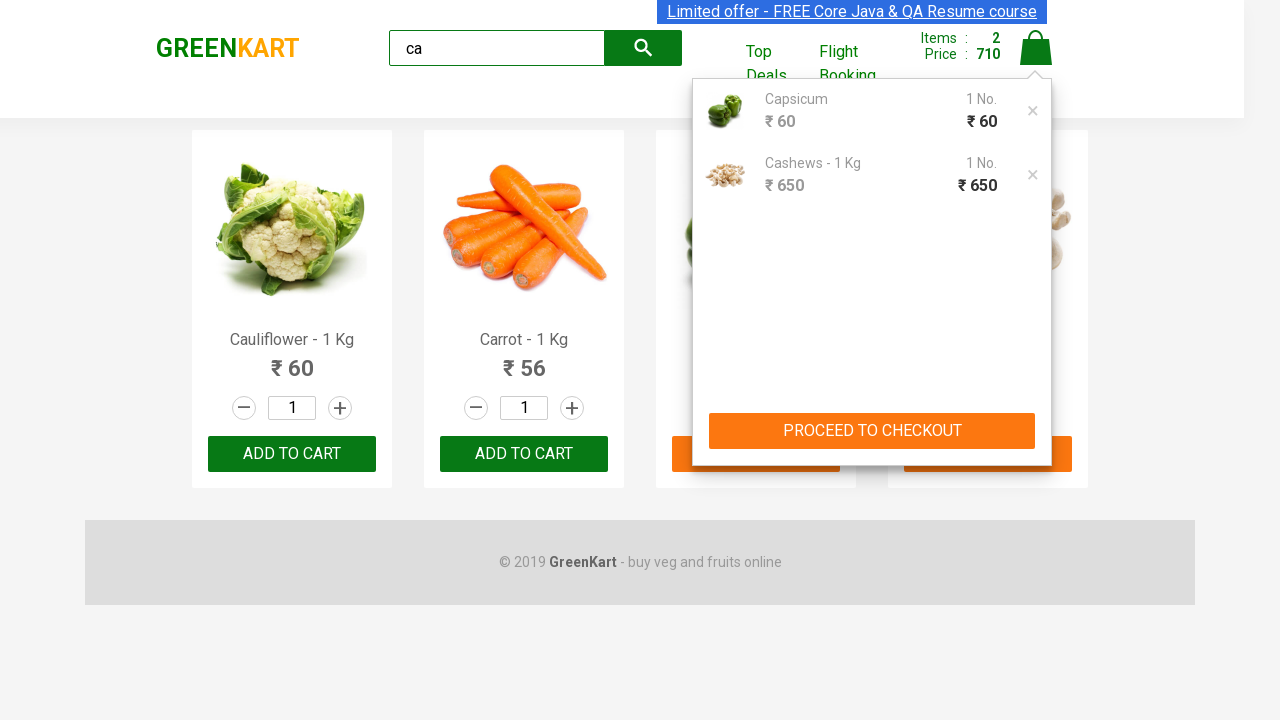

Clicked Place Order button to finalize purchase at (1036, 491) on text=Place Order
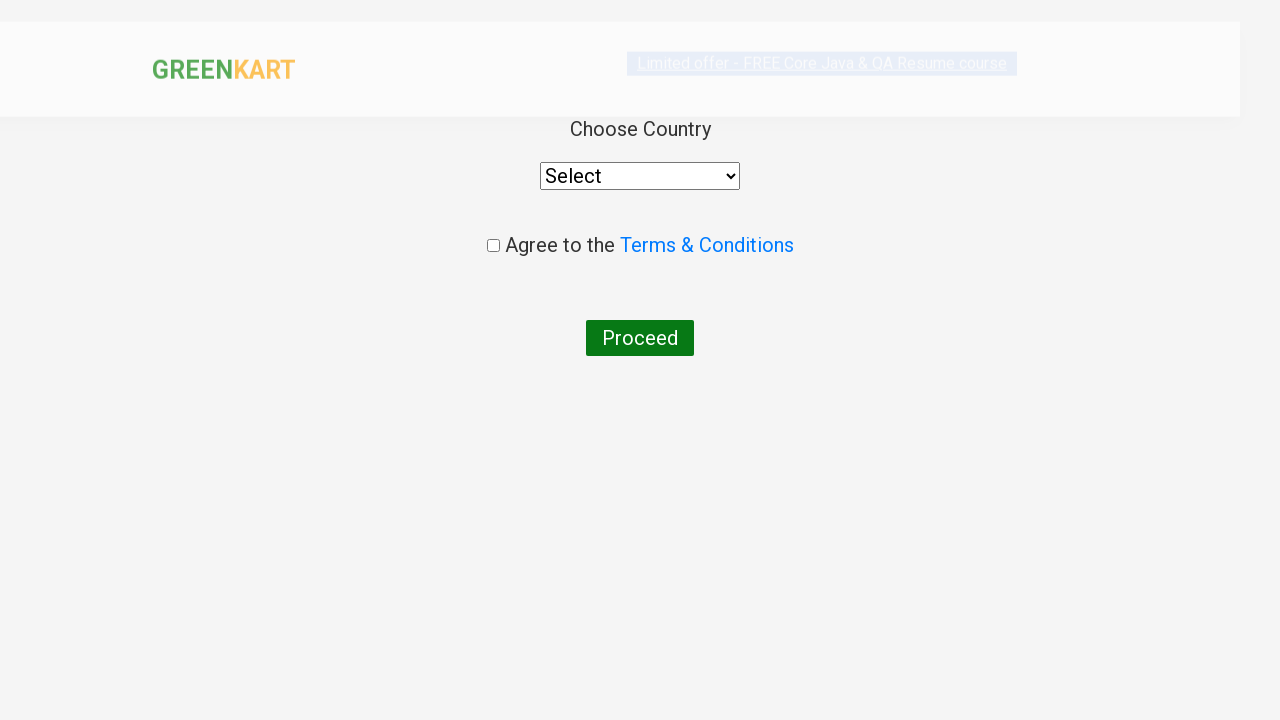

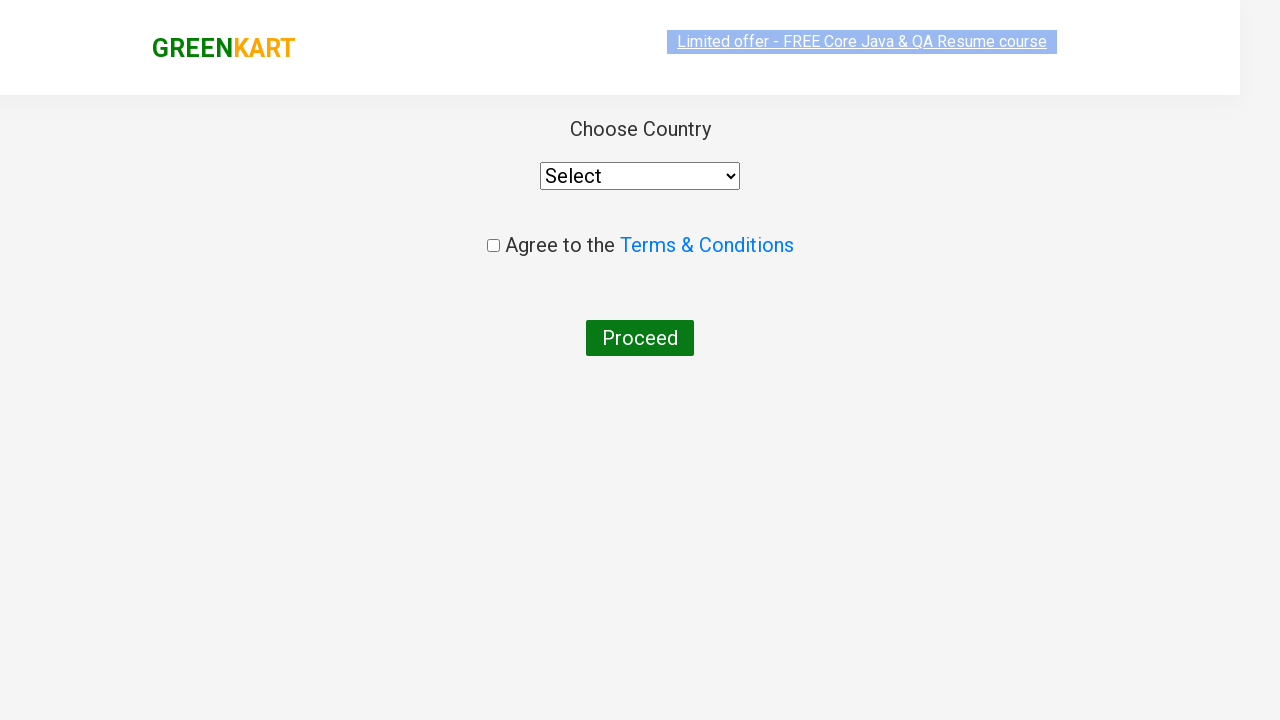